Tests browser window handling functionality including opening new tabs, new windows, and window message popups, verifying content in each and switching between windows.

Starting URL: https://demoqa.com/

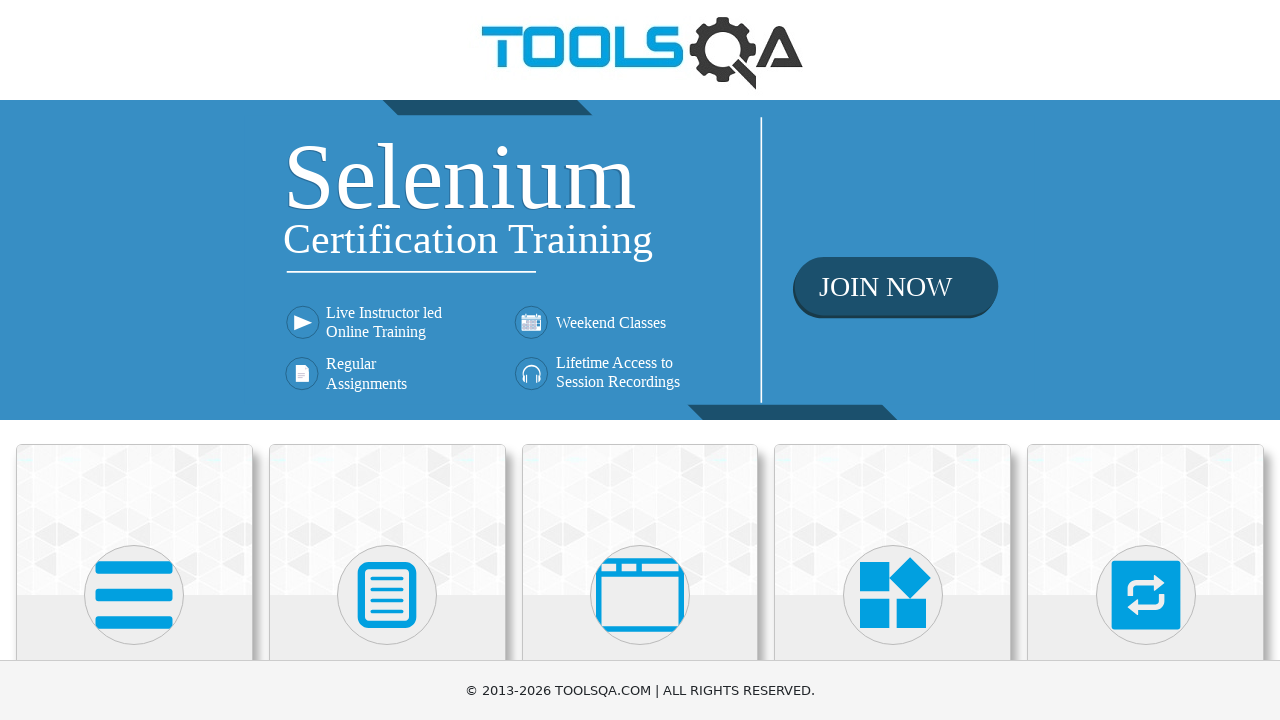

Scrolled 'Alerts, Frame & Windows' menu into view
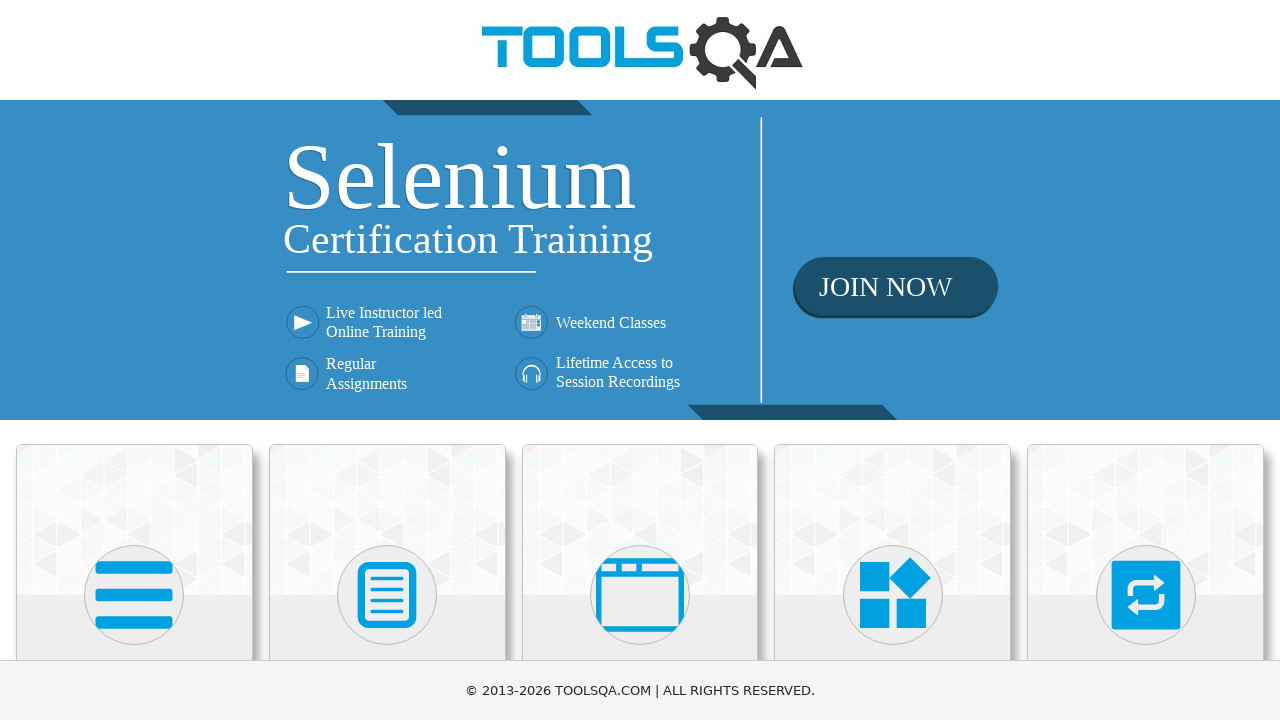

Clicked on 'Alerts, Frame & Windows' menu at (640, 360) on xpath=//h5[text()='Alerts, Frame & Windows']
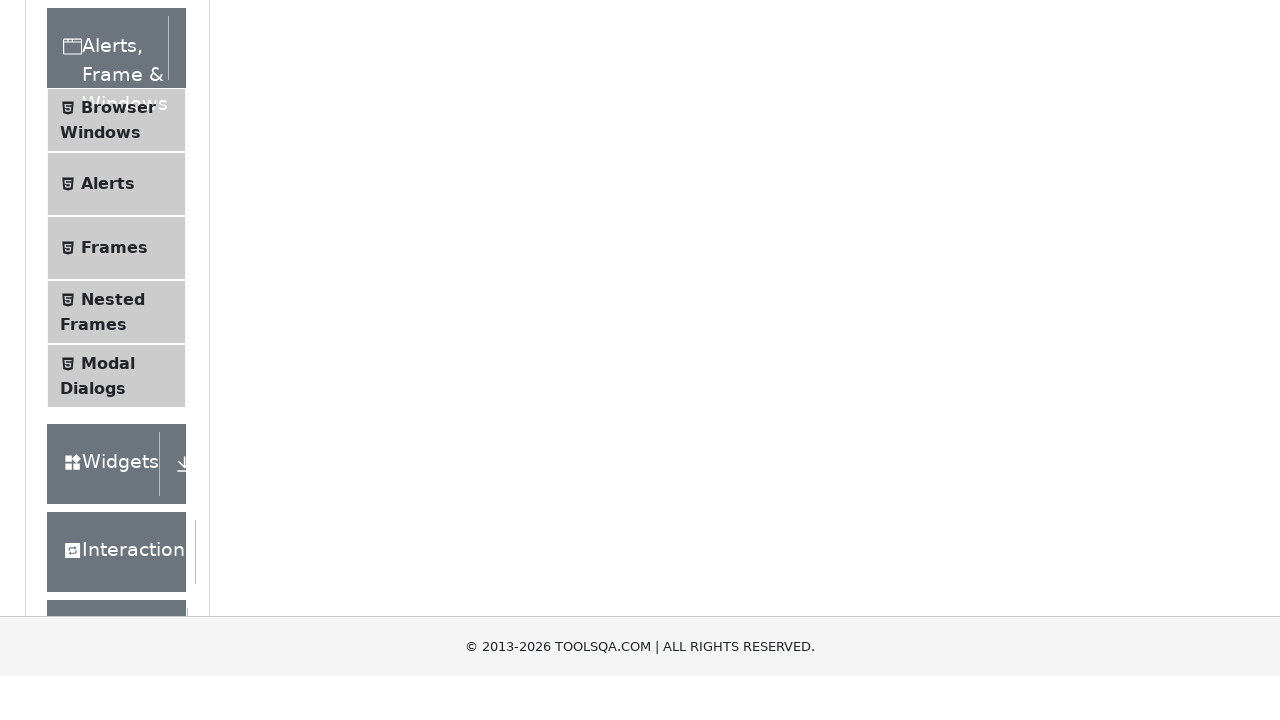

Clicked on 'Browser Windows' submenu at (118, 424) on xpath=//span[text()='Browser Windows']
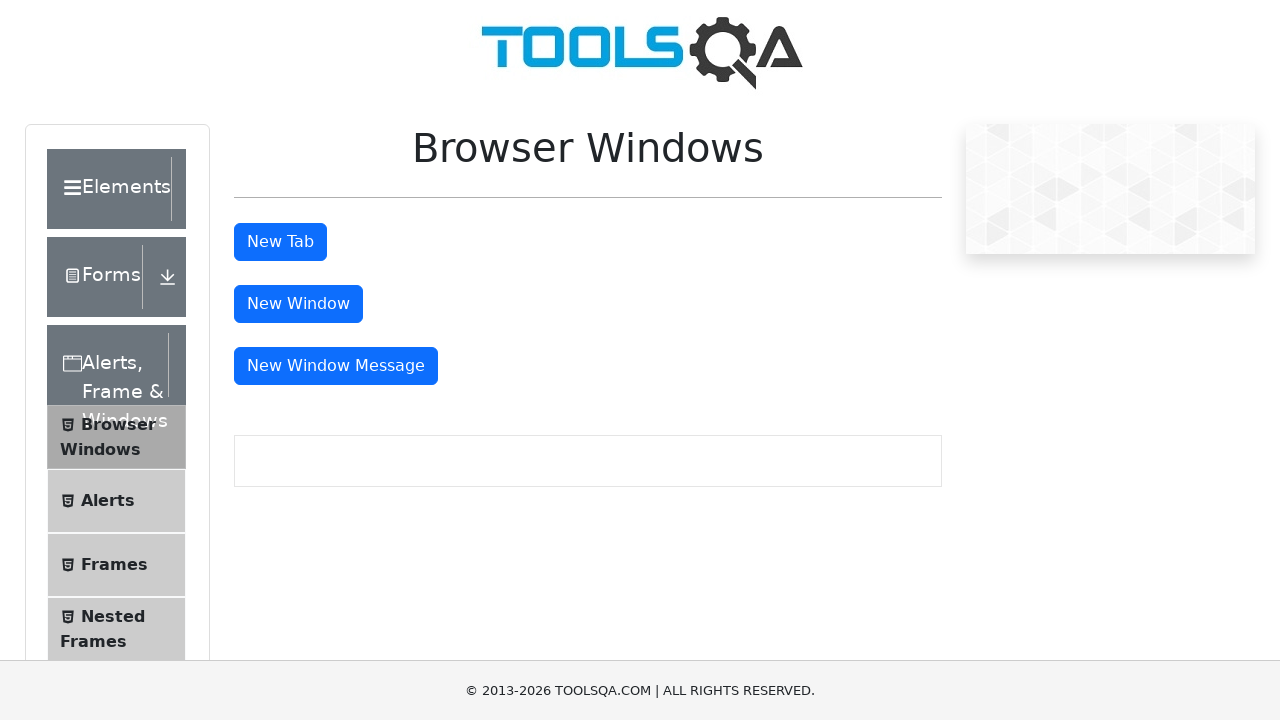

Clicked 'New Tab' button at (280, 242) on #tabButton
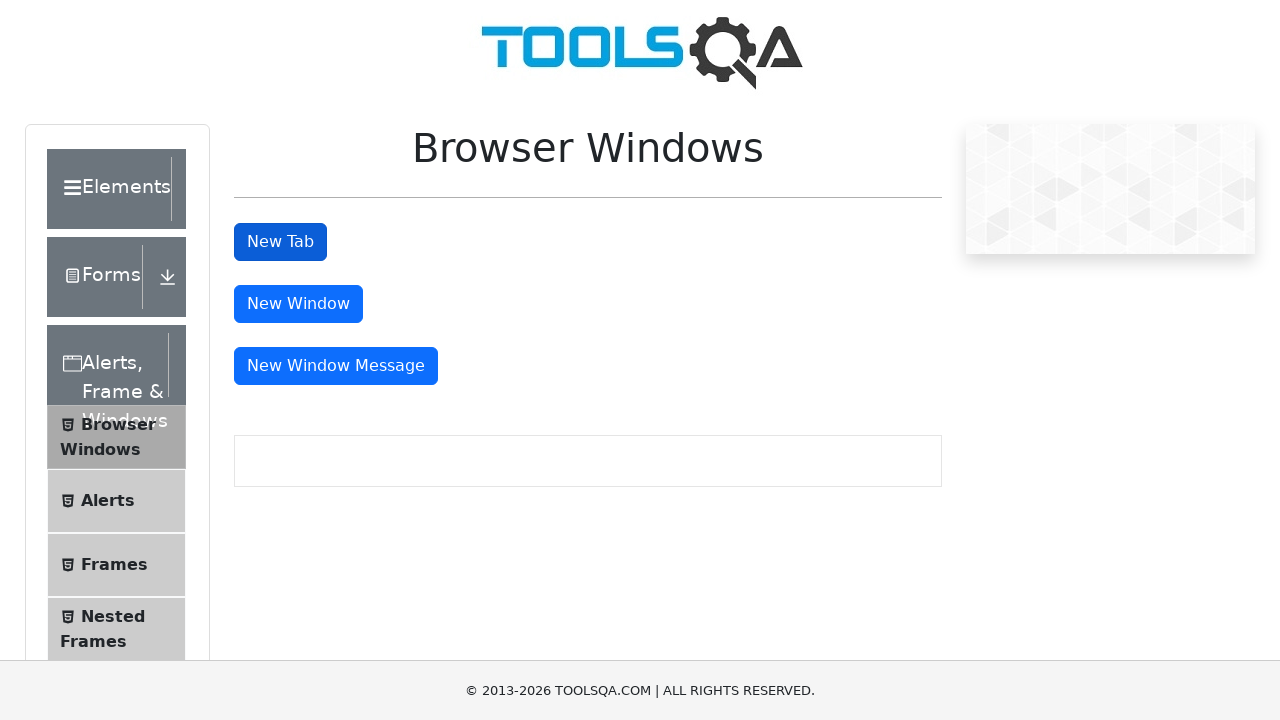

New tab loaded successfully
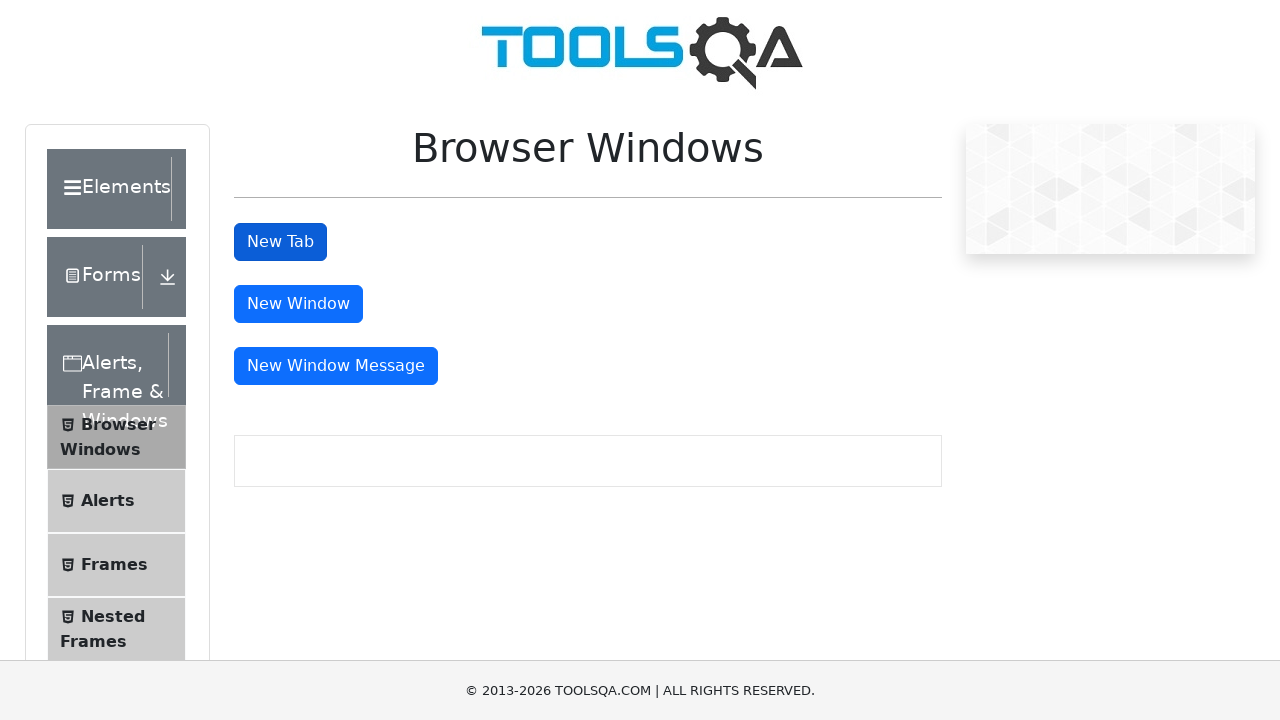

Verified text 'This is a sample page' displayed on new tab
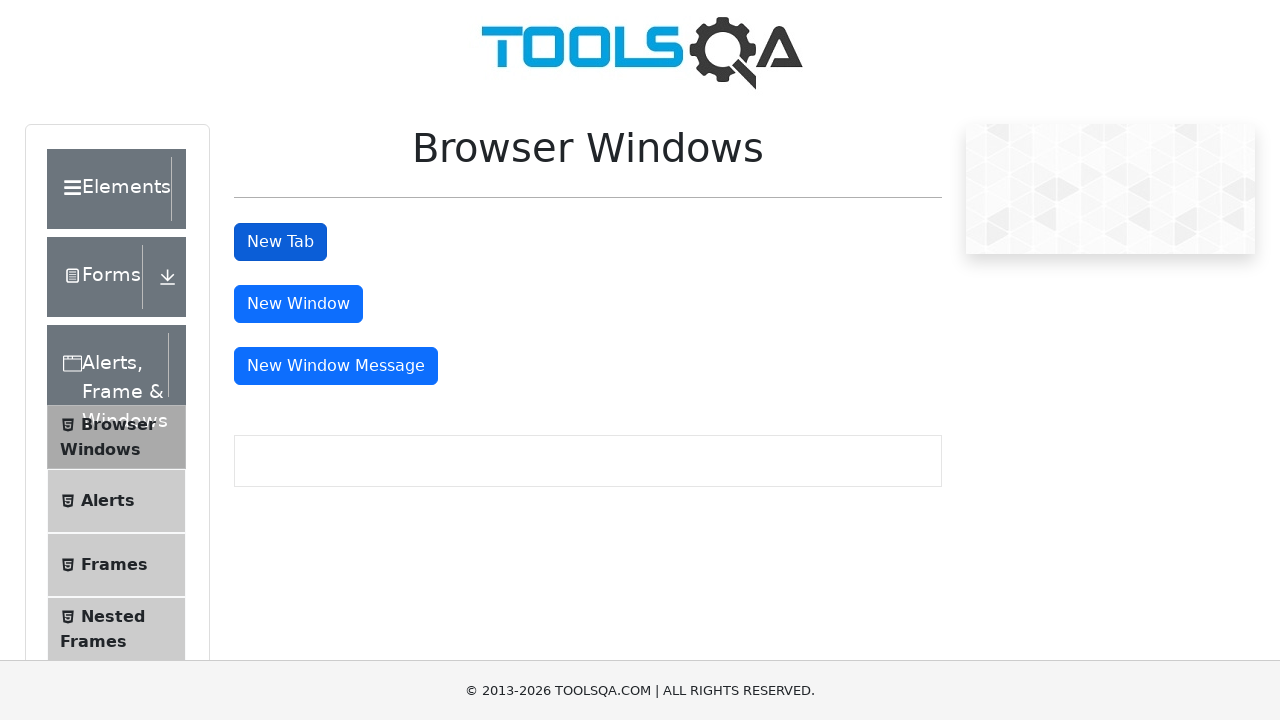

Closed new tab
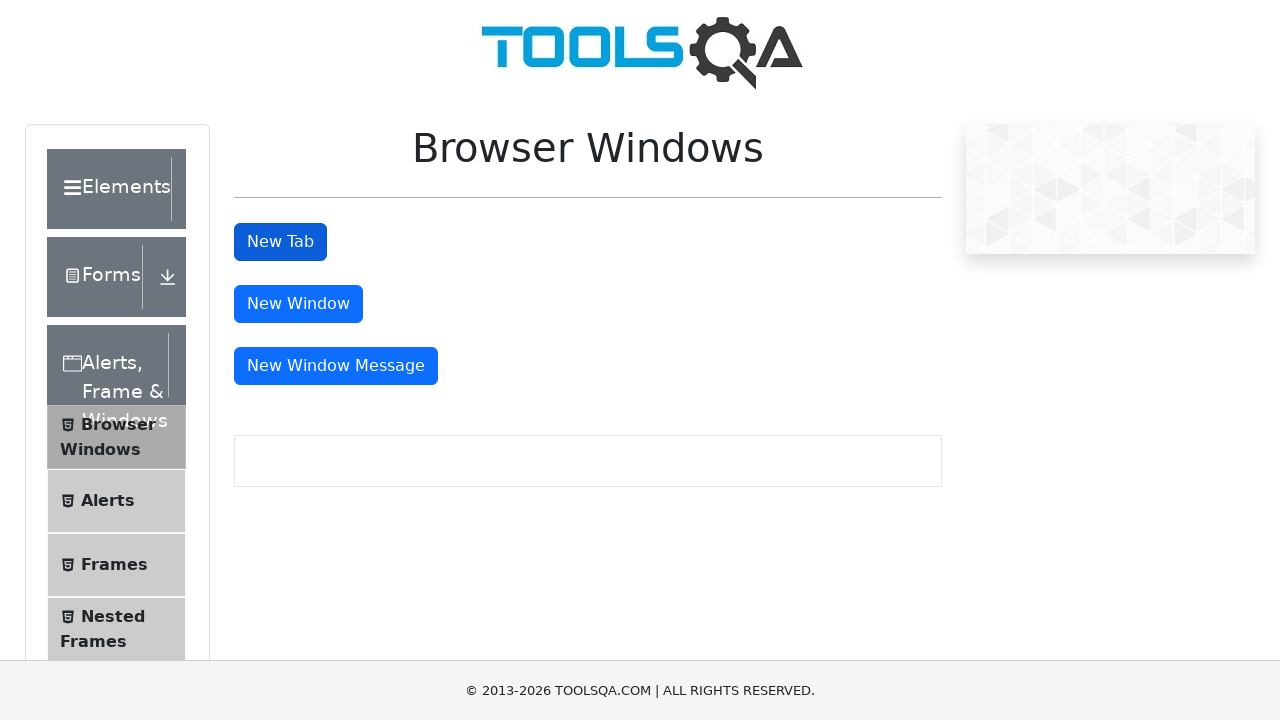

Clicked 'New Window' button at (298, 304) on #windowButton
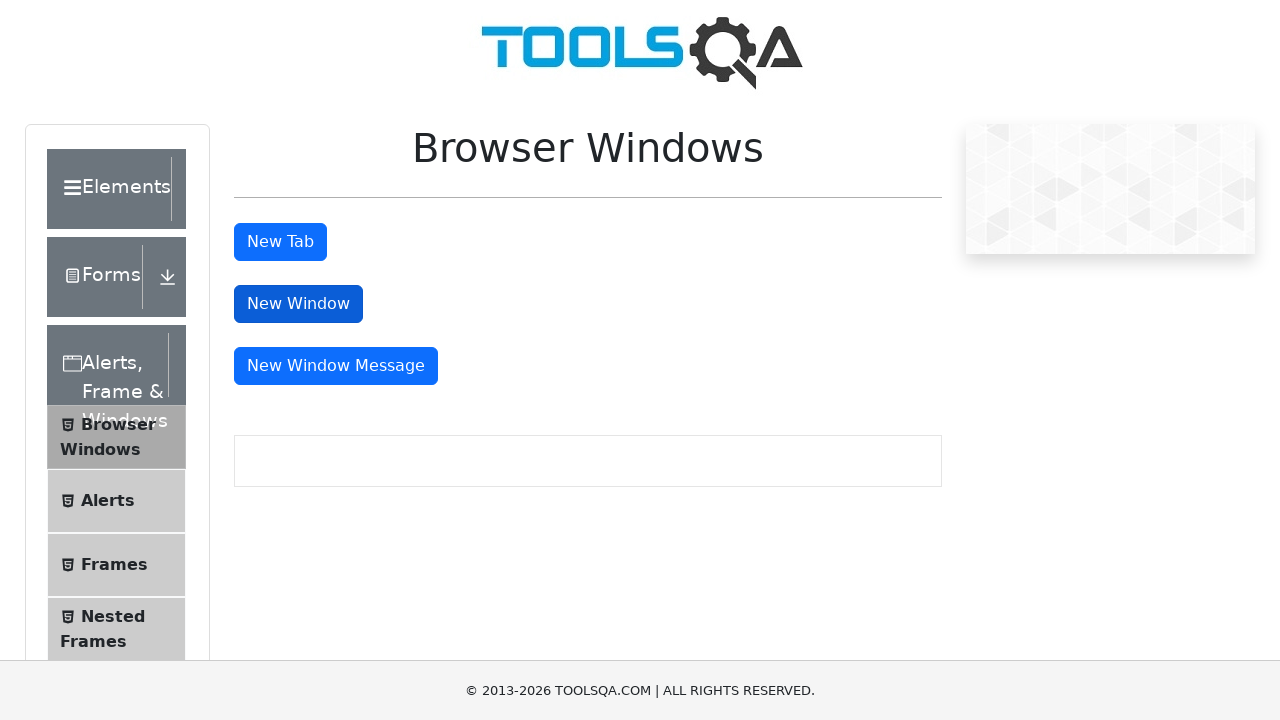

New window loaded successfully
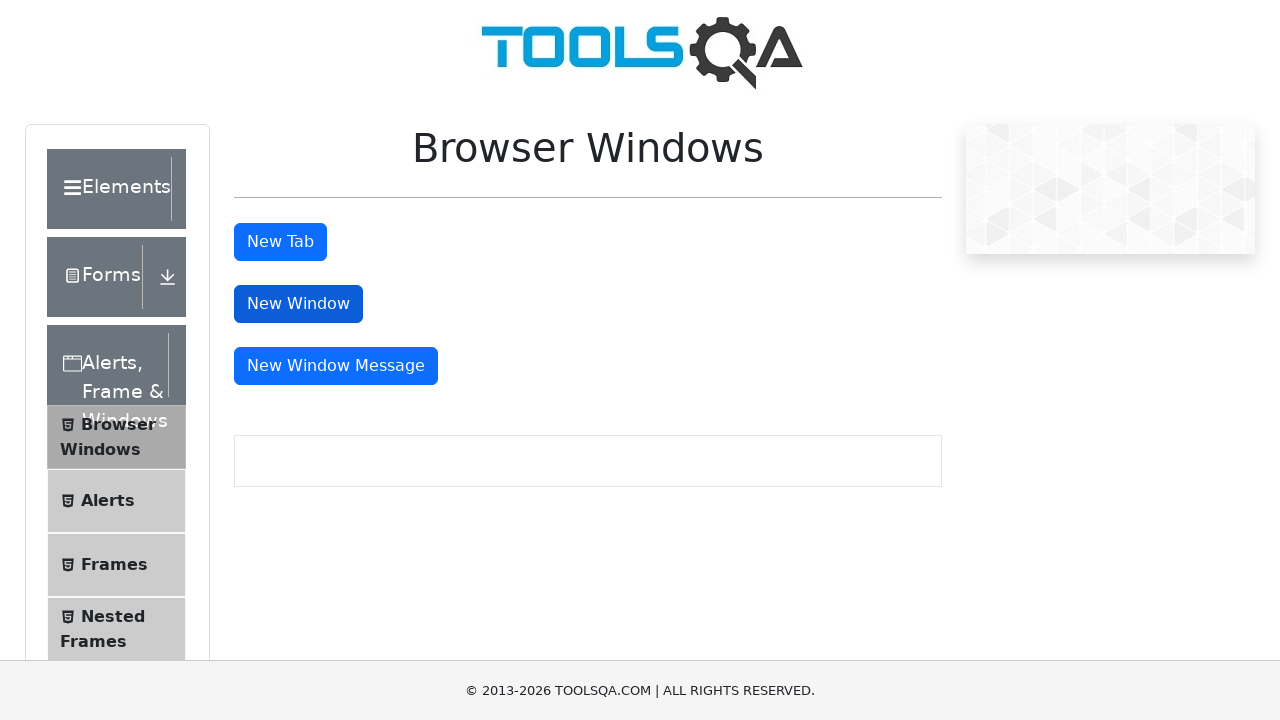

Verified text 'This is a sample page' displayed on new window
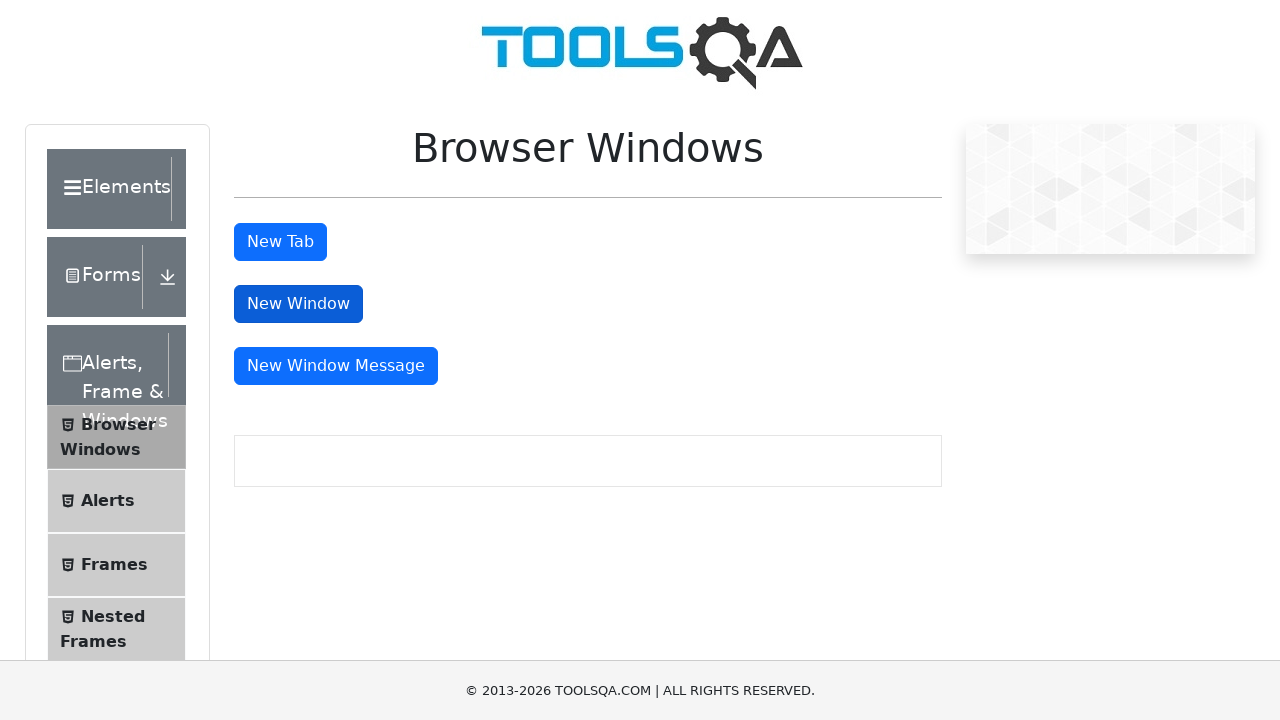

Closed new window
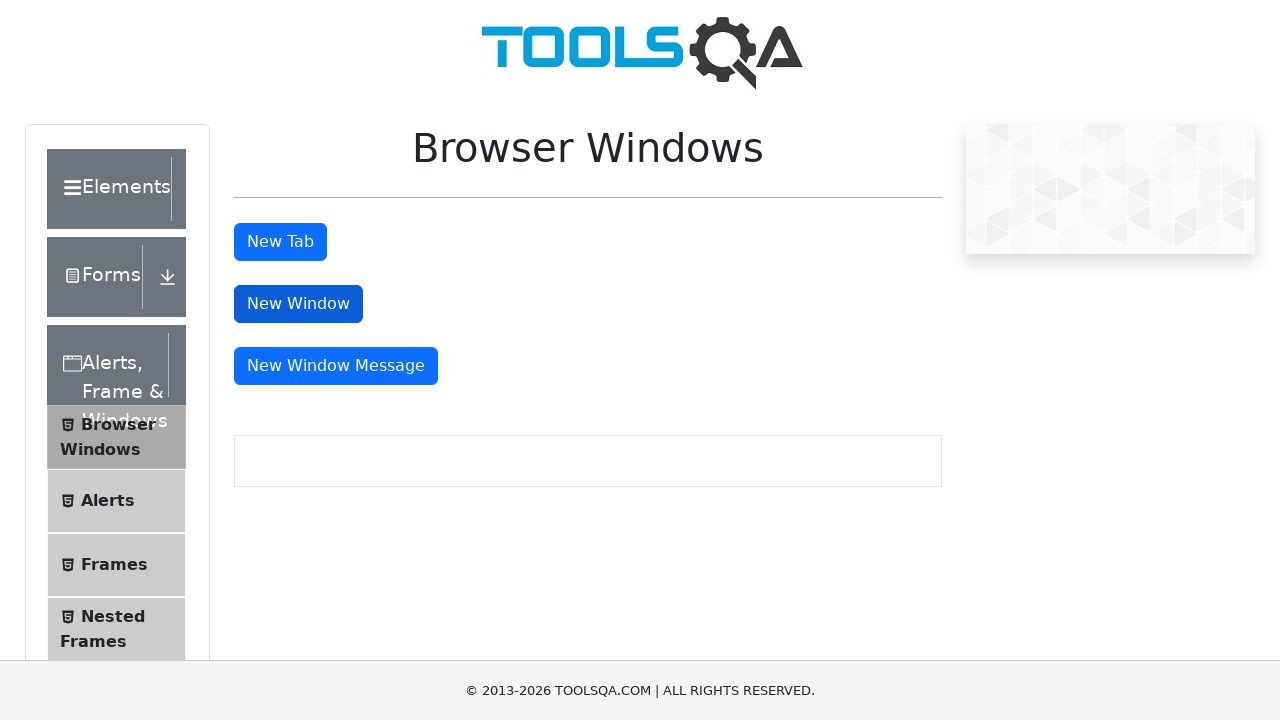

Clicked 'New Window Message' button at (336, 366) on #messageWindowButton
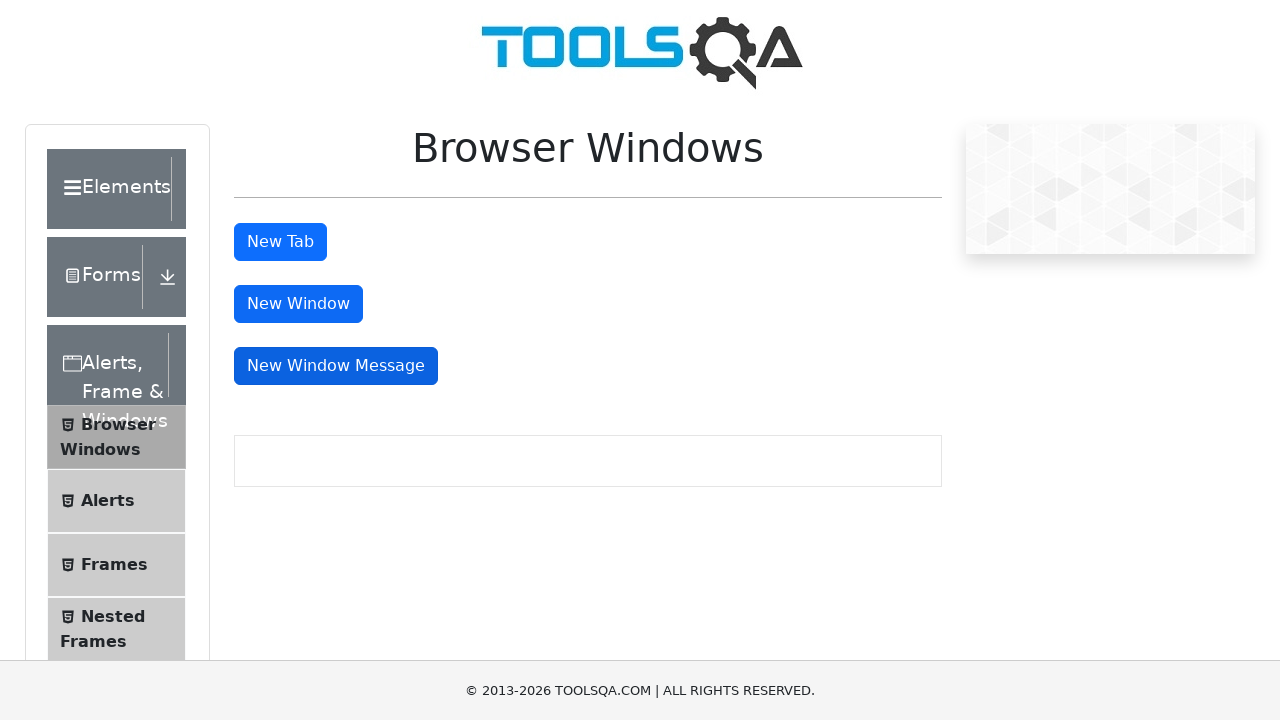

New message window loaded successfully
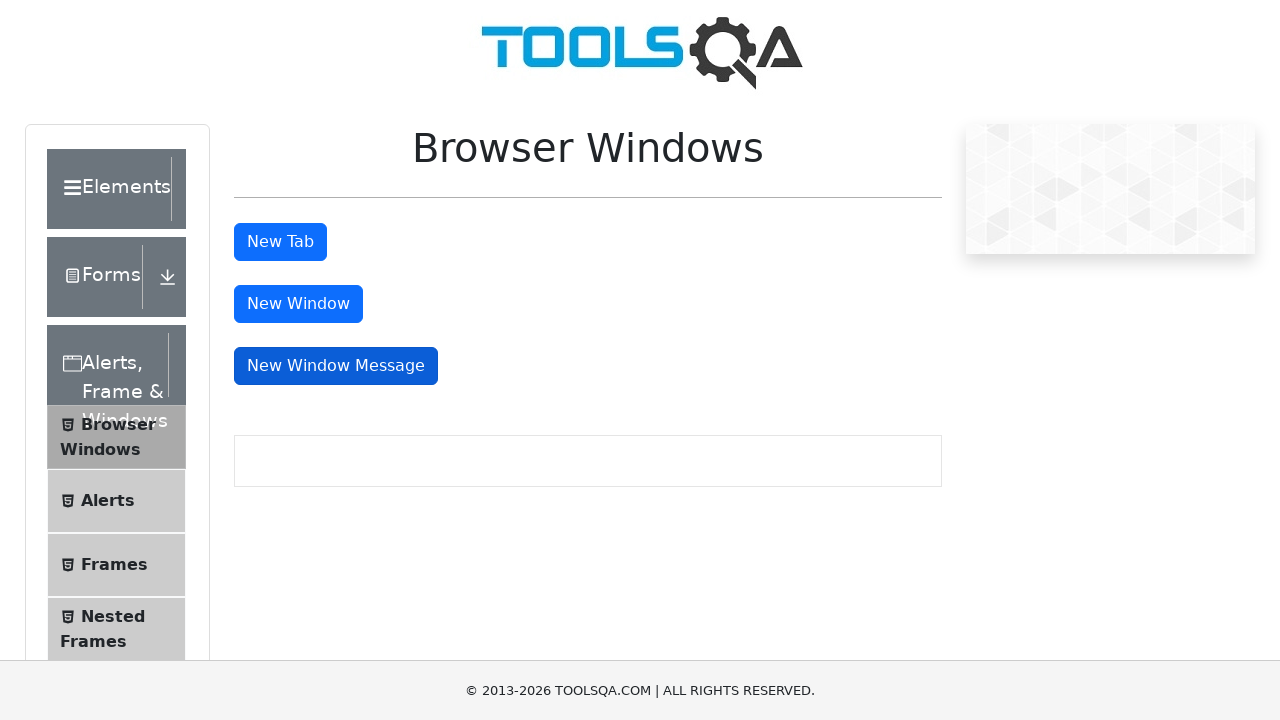

Closed new message window
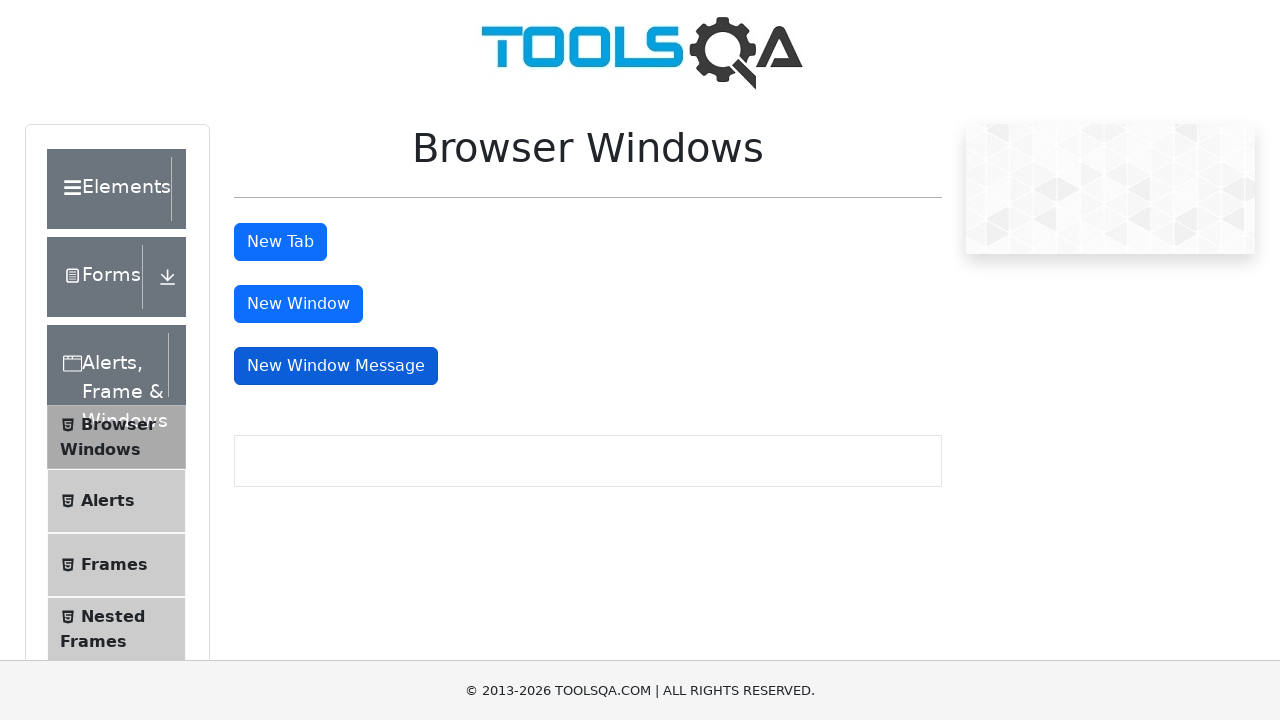

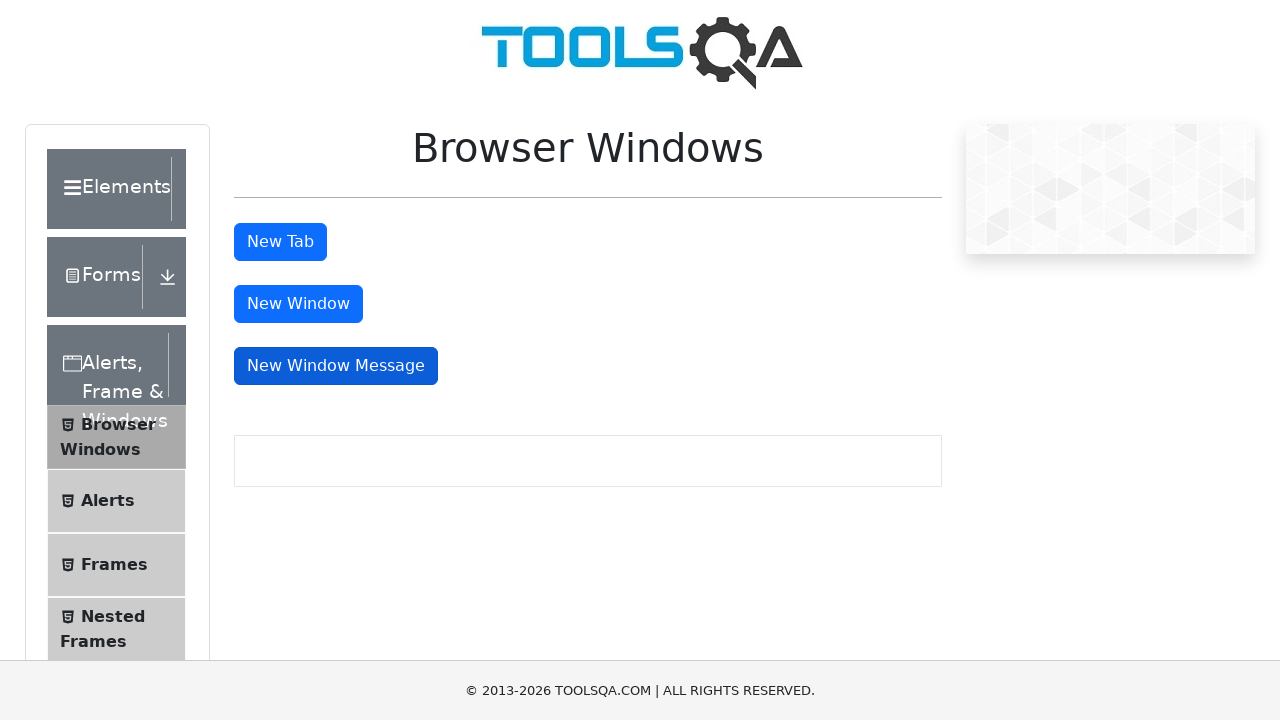